Tests that submitting the form with empty fields triggers an alert with validation message by removing required attributes and clicking submit.

Starting URL: https://projeto2-seven-sandy.vercel.app/index.html

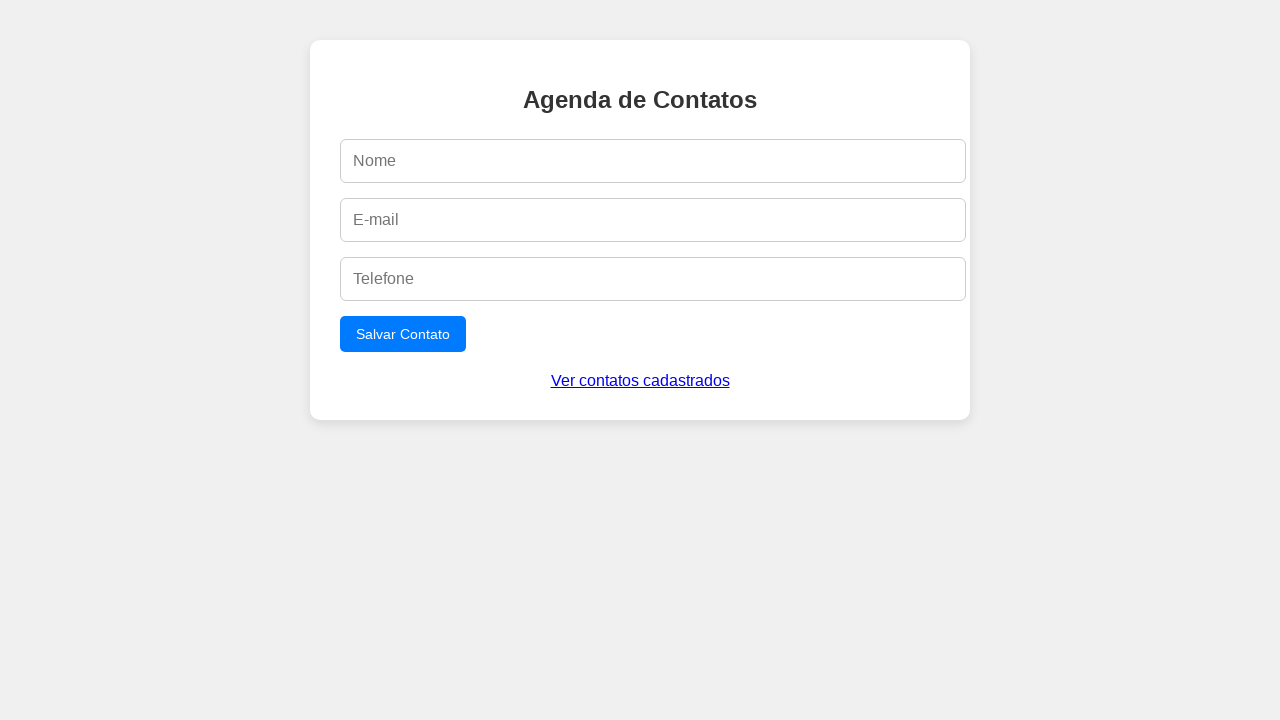

Removed required attributes from name, email, and phone form fields
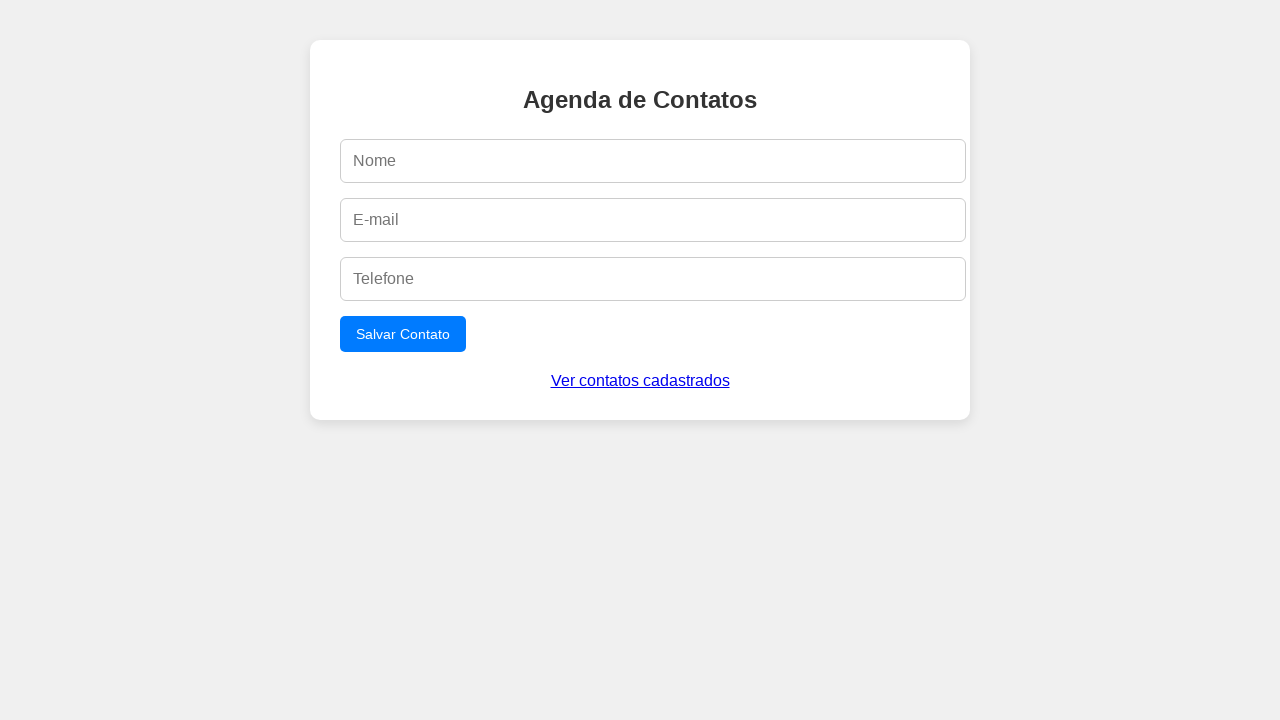

Clicked form submit button at (403, 334) on form button[type=submit]
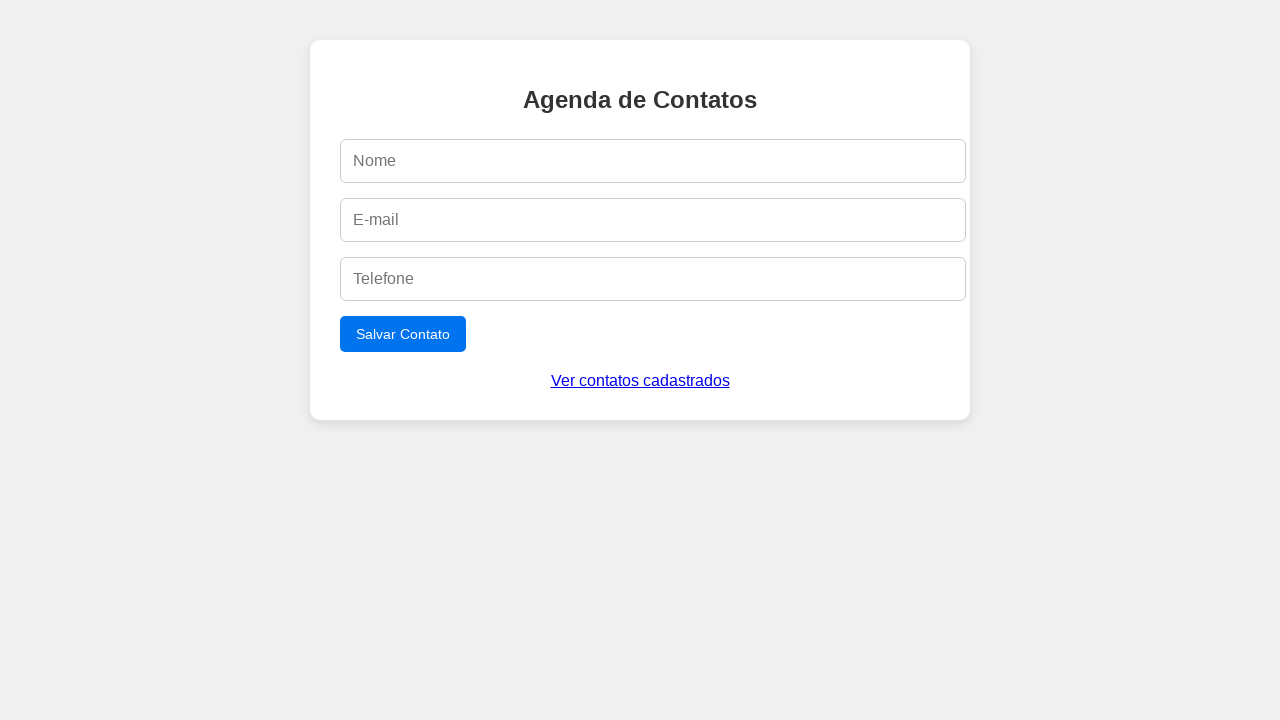

Set up dialog handler to accept alerts
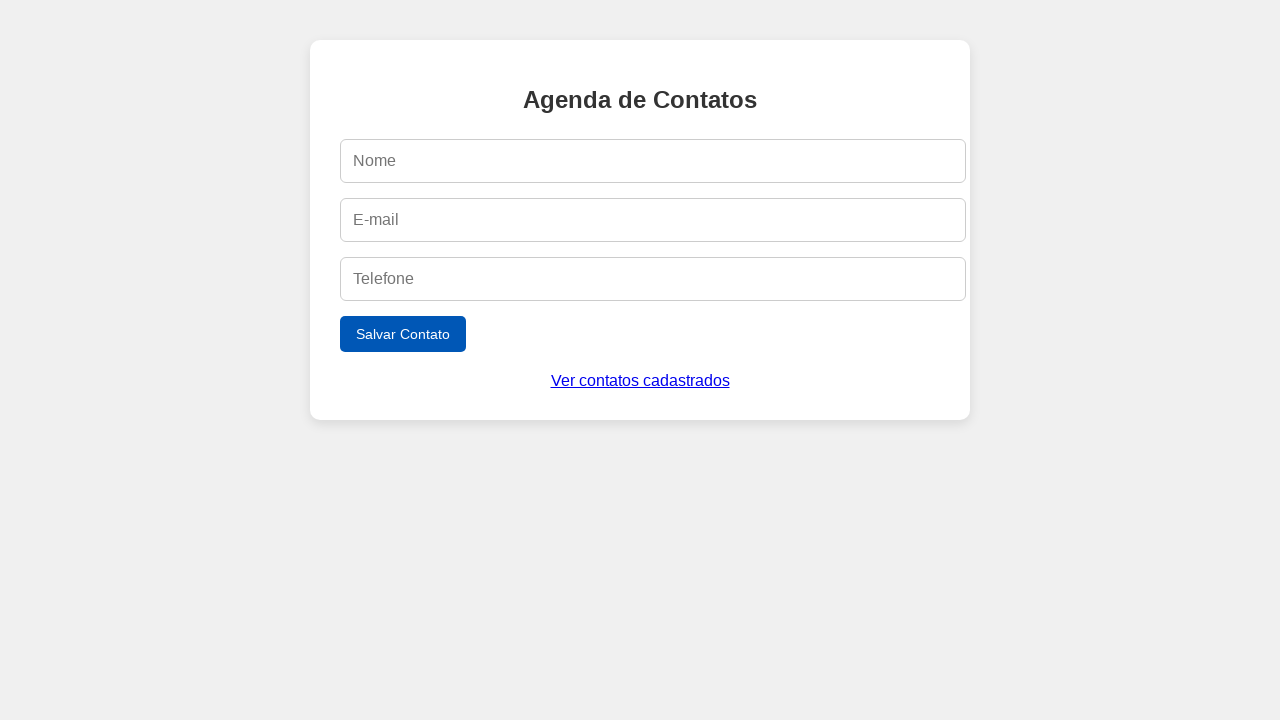

Captured alert message by clicking submit and intercepting window.alert
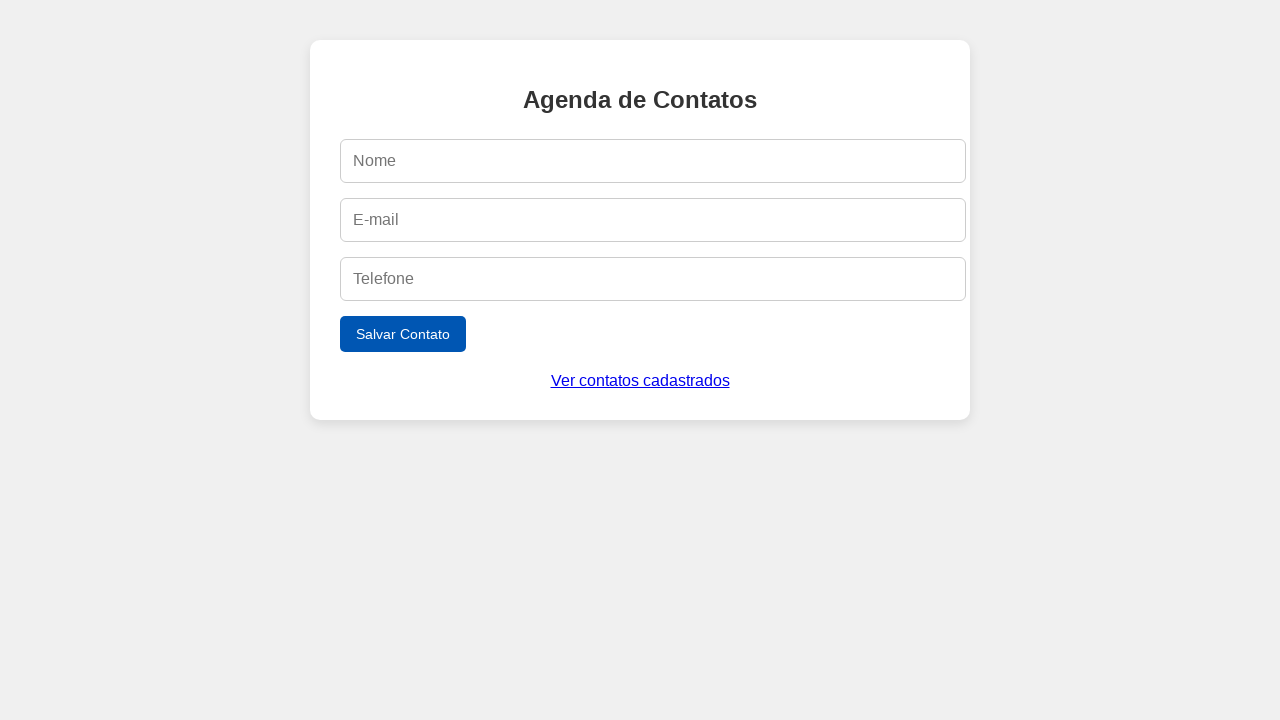

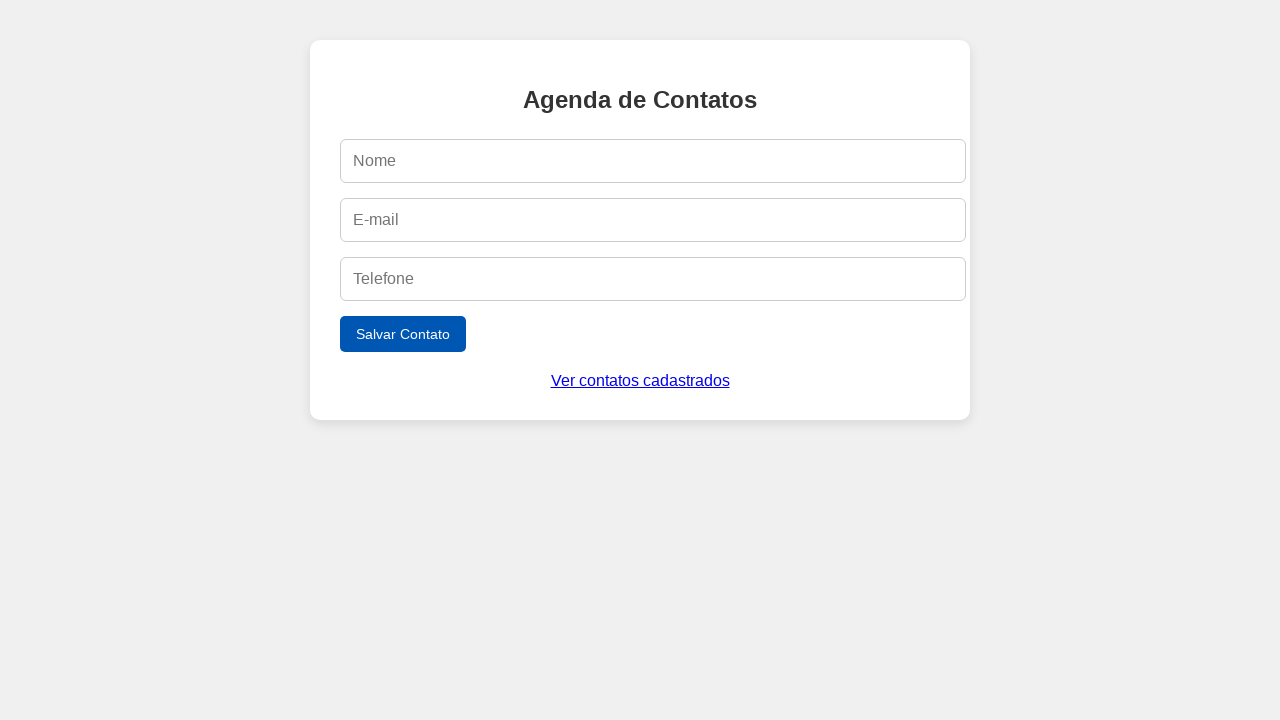